Tests text input functionality by entering text into an input field and verifying the button text changes to match the input value.

Starting URL: http://uitestingplayground.com/

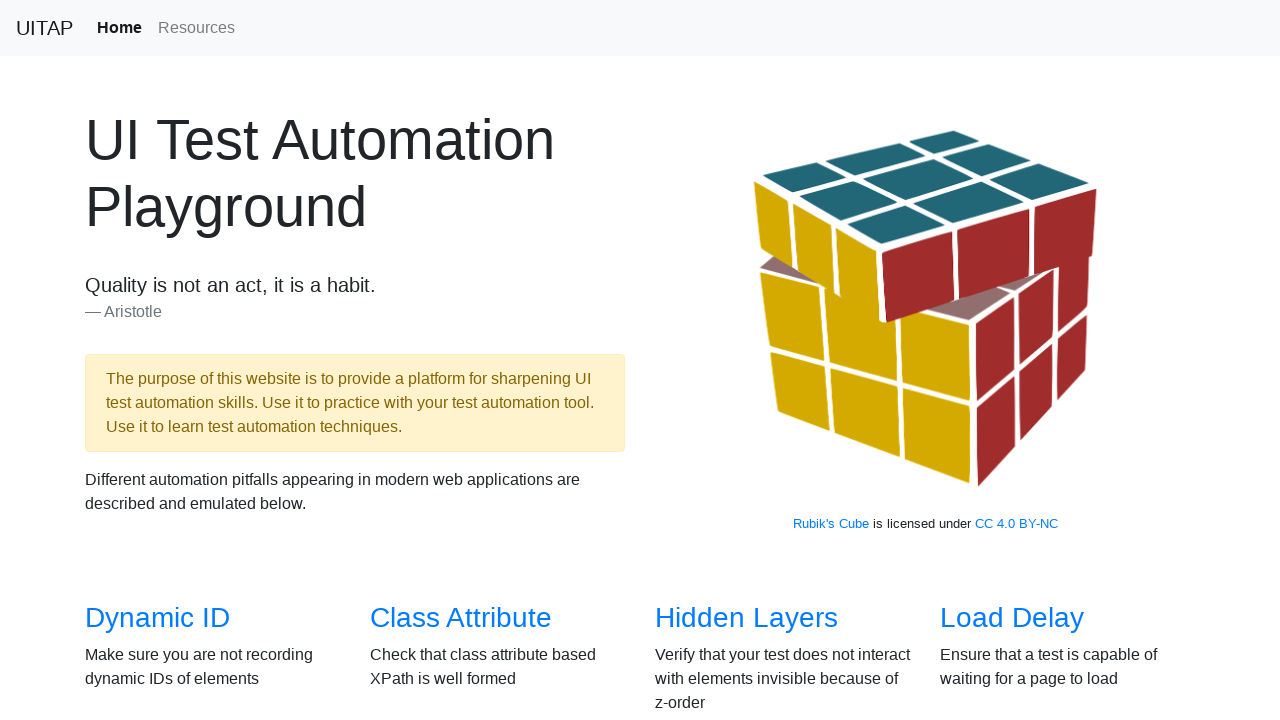

Clicked on 'Text Input' link to navigate to text input challenge page at (1002, 360) on internal:role=link[name="Text Input"i]
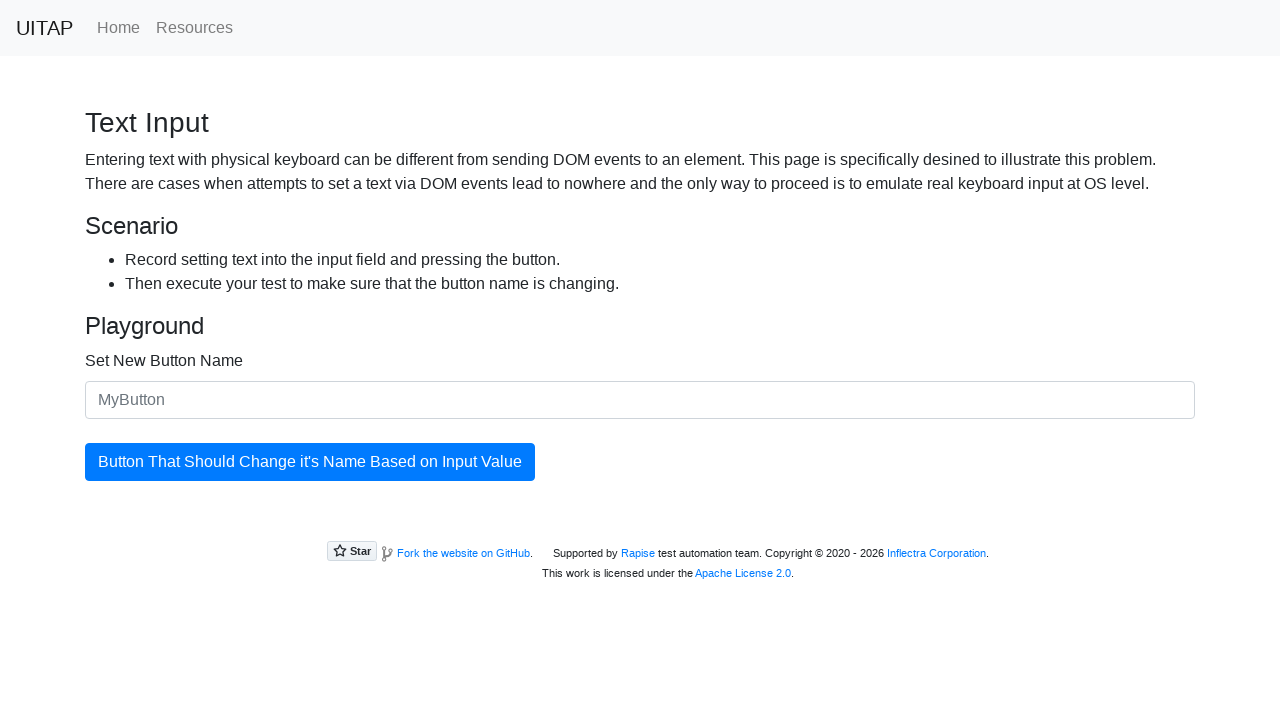

Clicked on the input field with placeholder 'MyButton' at (640, 400) on internal:attr=[placeholder="MyButton"i]
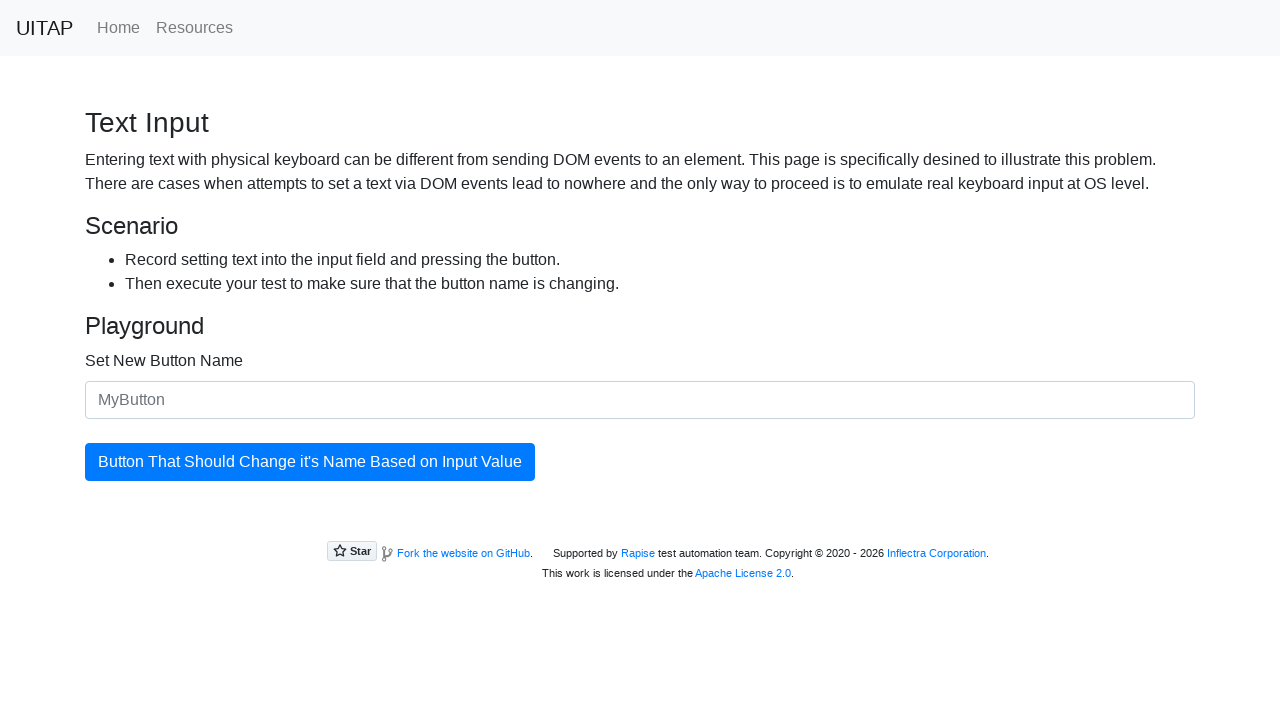

Filled input field with 'The button text has been changed' on internal:attr=[placeholder="MyButton"i]
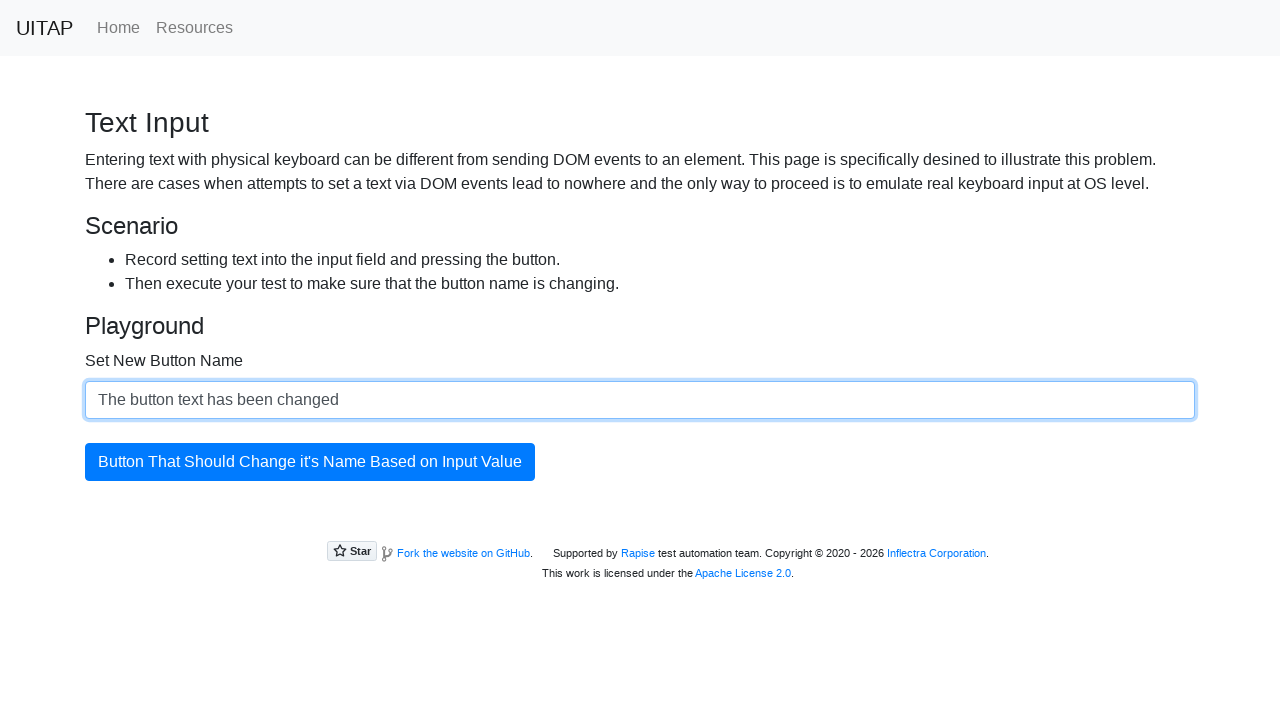

Clicked button to verify text has been updated to match input value at (310, 462) on internal:role=button
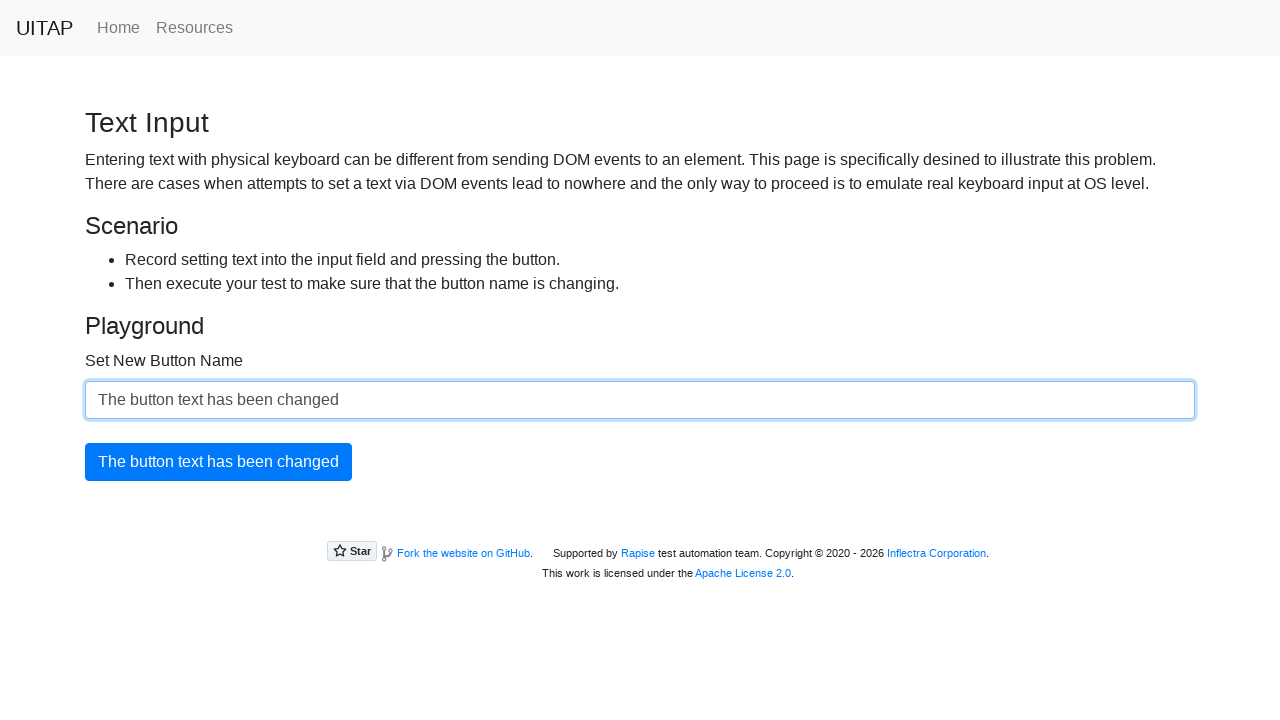

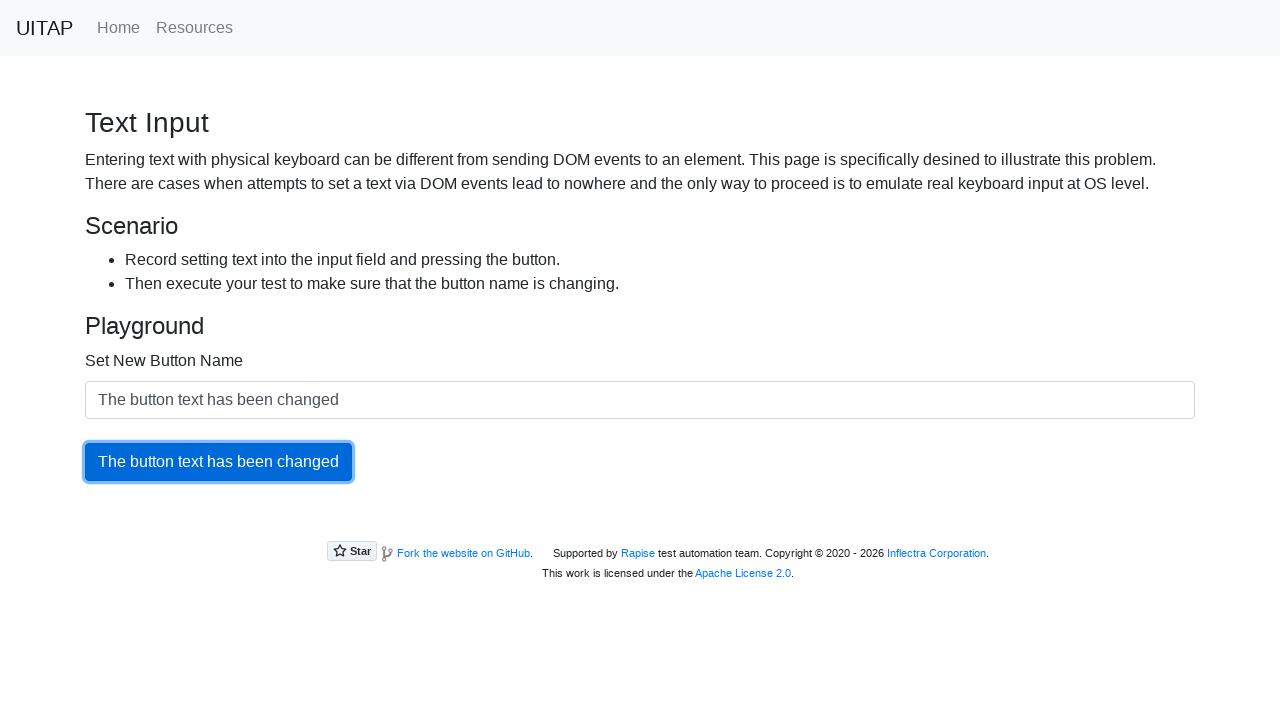